Tests dynamic loading page with explicit wait for element visibility

Starting URL: https://automationfc.github.io/dynamic-loading/

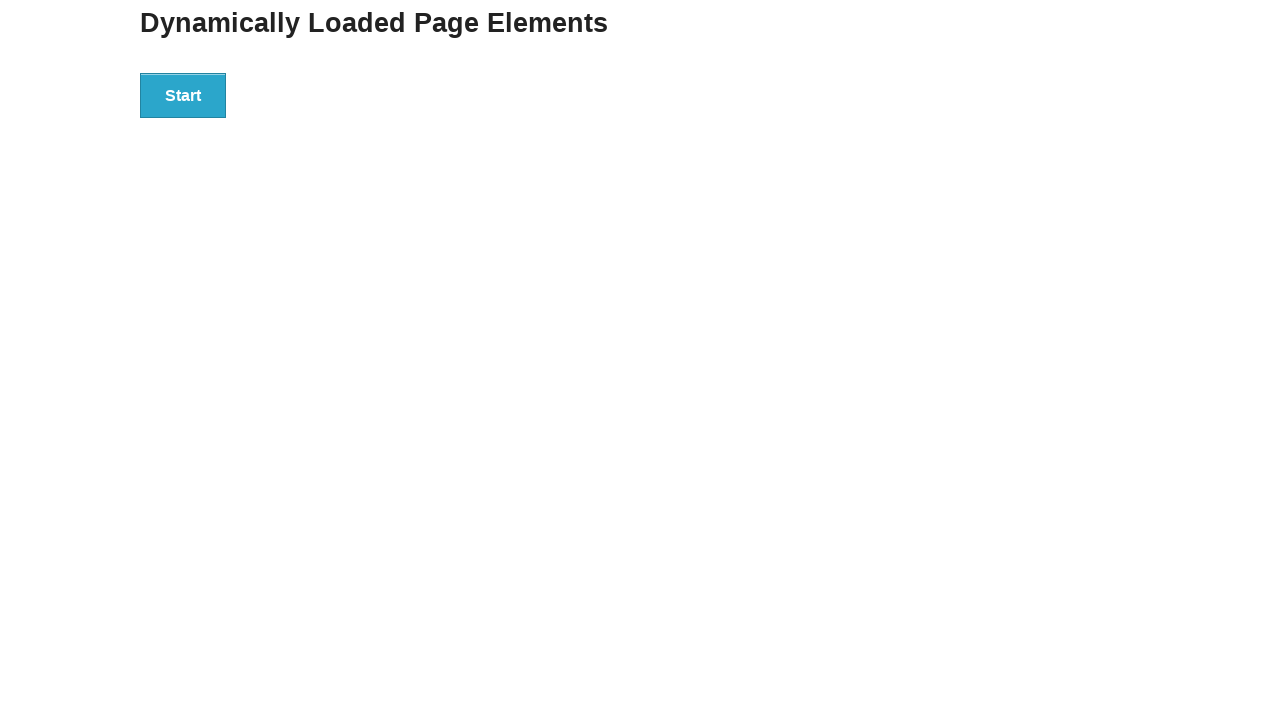

Clicked the start button to initiate dynamic loading at (183, 95) on xpath=//div[@id='start']/button
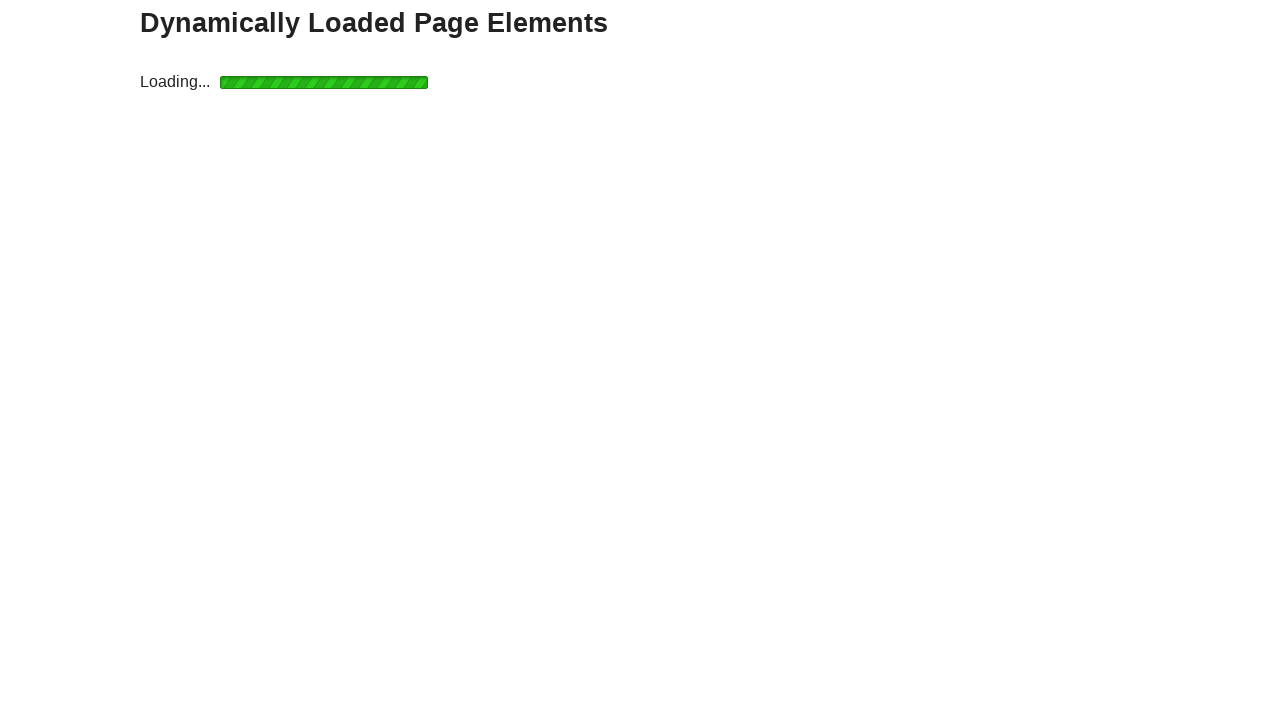

Waited for 'Hello World!' message to become visible
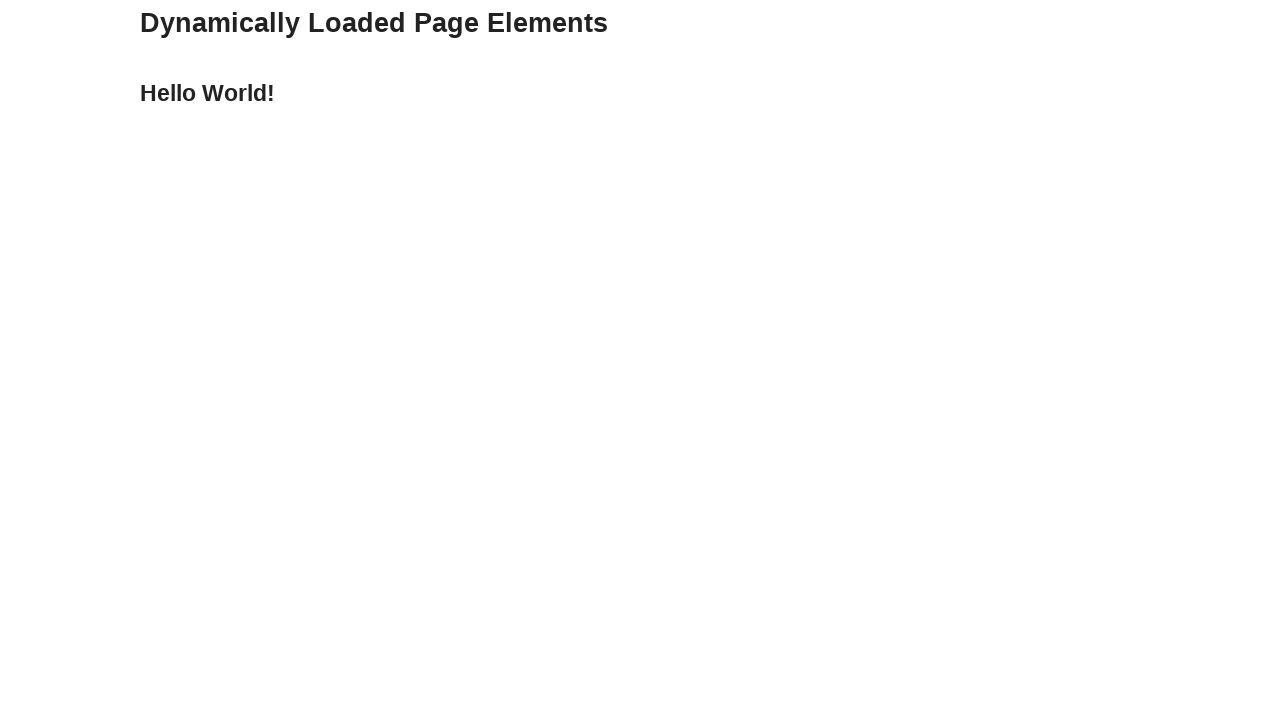

Verified that the message text equals 'Hello World!'
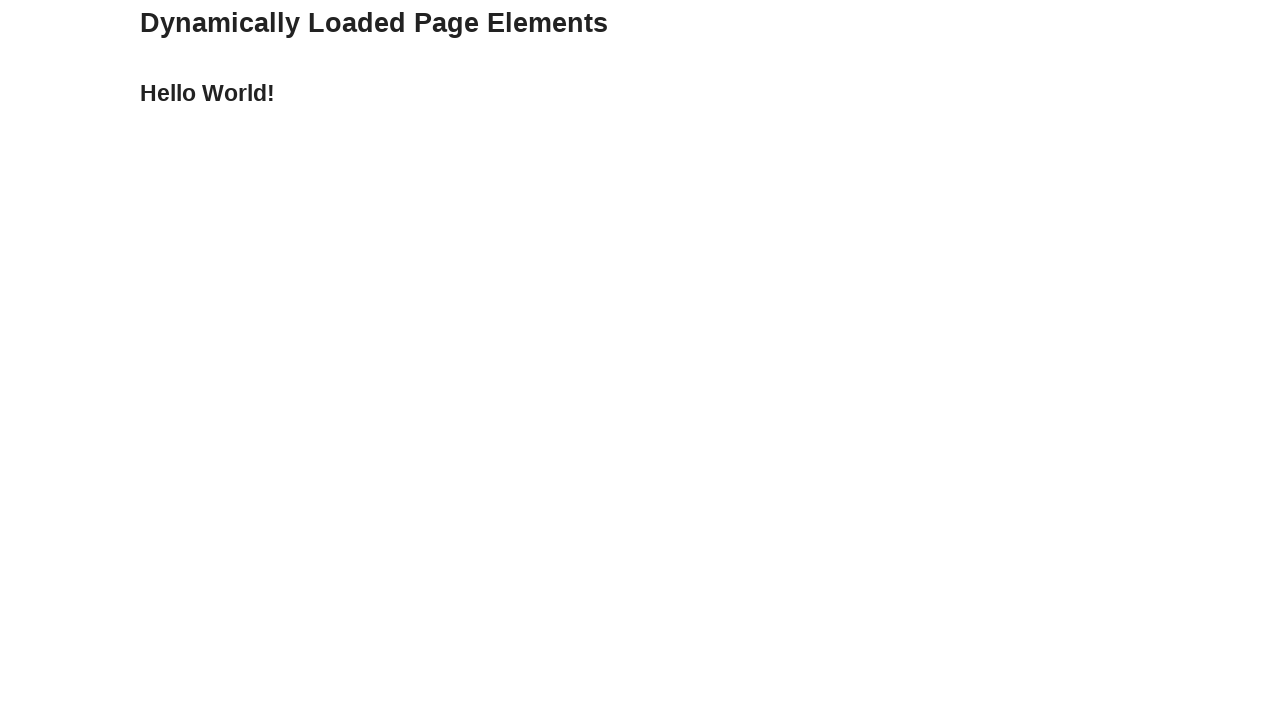

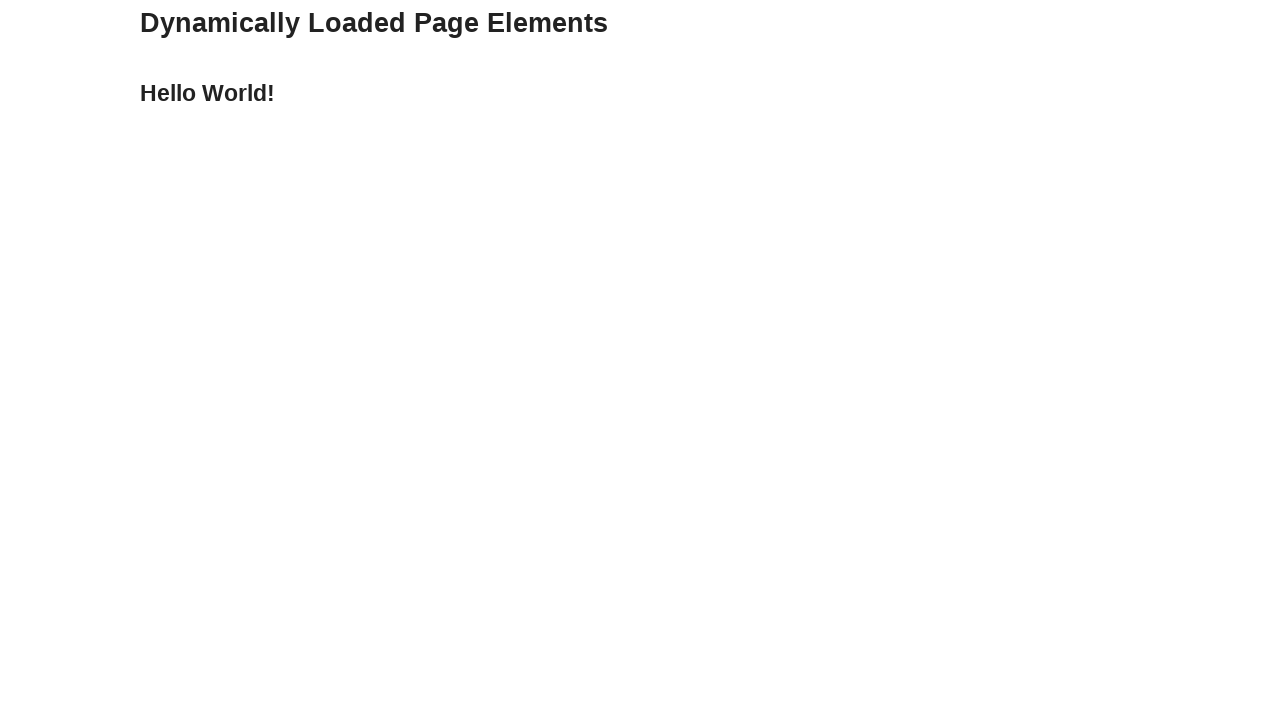